Navigates to the OpenClinic homepage and maximizes the browser window to test window management functionality.

Starting URL: http://openclinic.sourceforge.net/openclinic/home/index.php

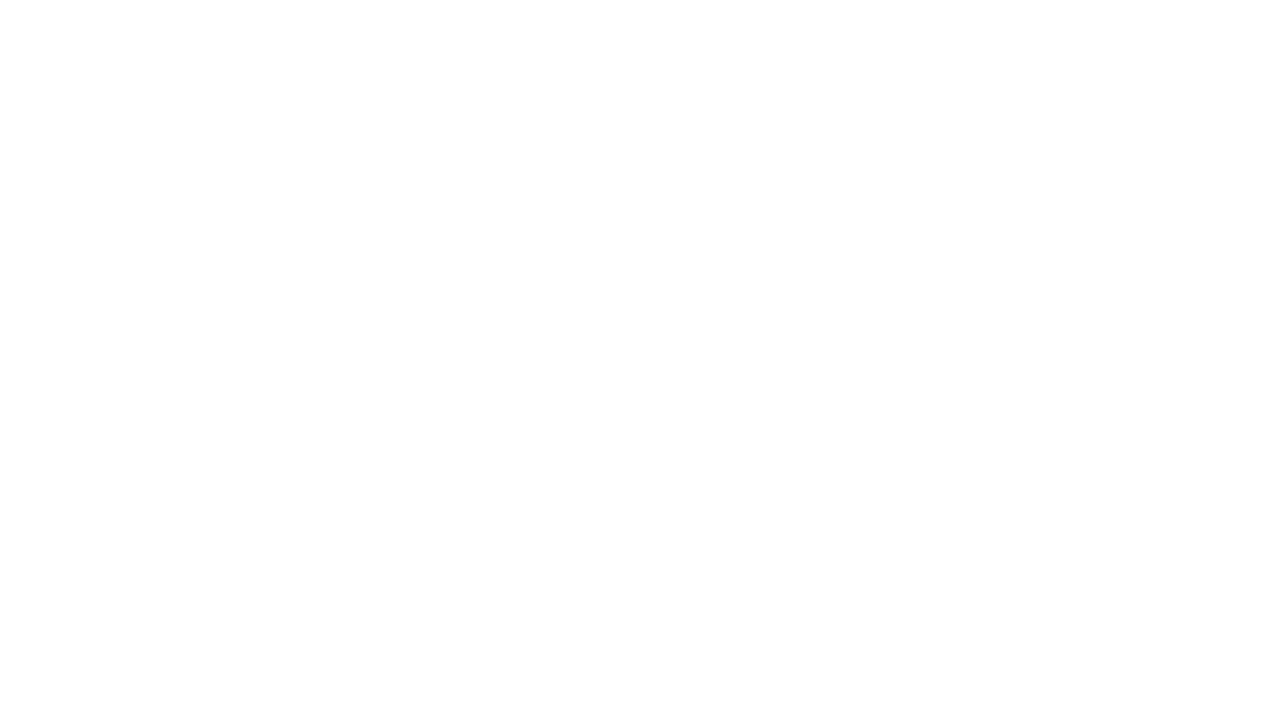

Set viewport size to 1920x1080 to maximize browser window
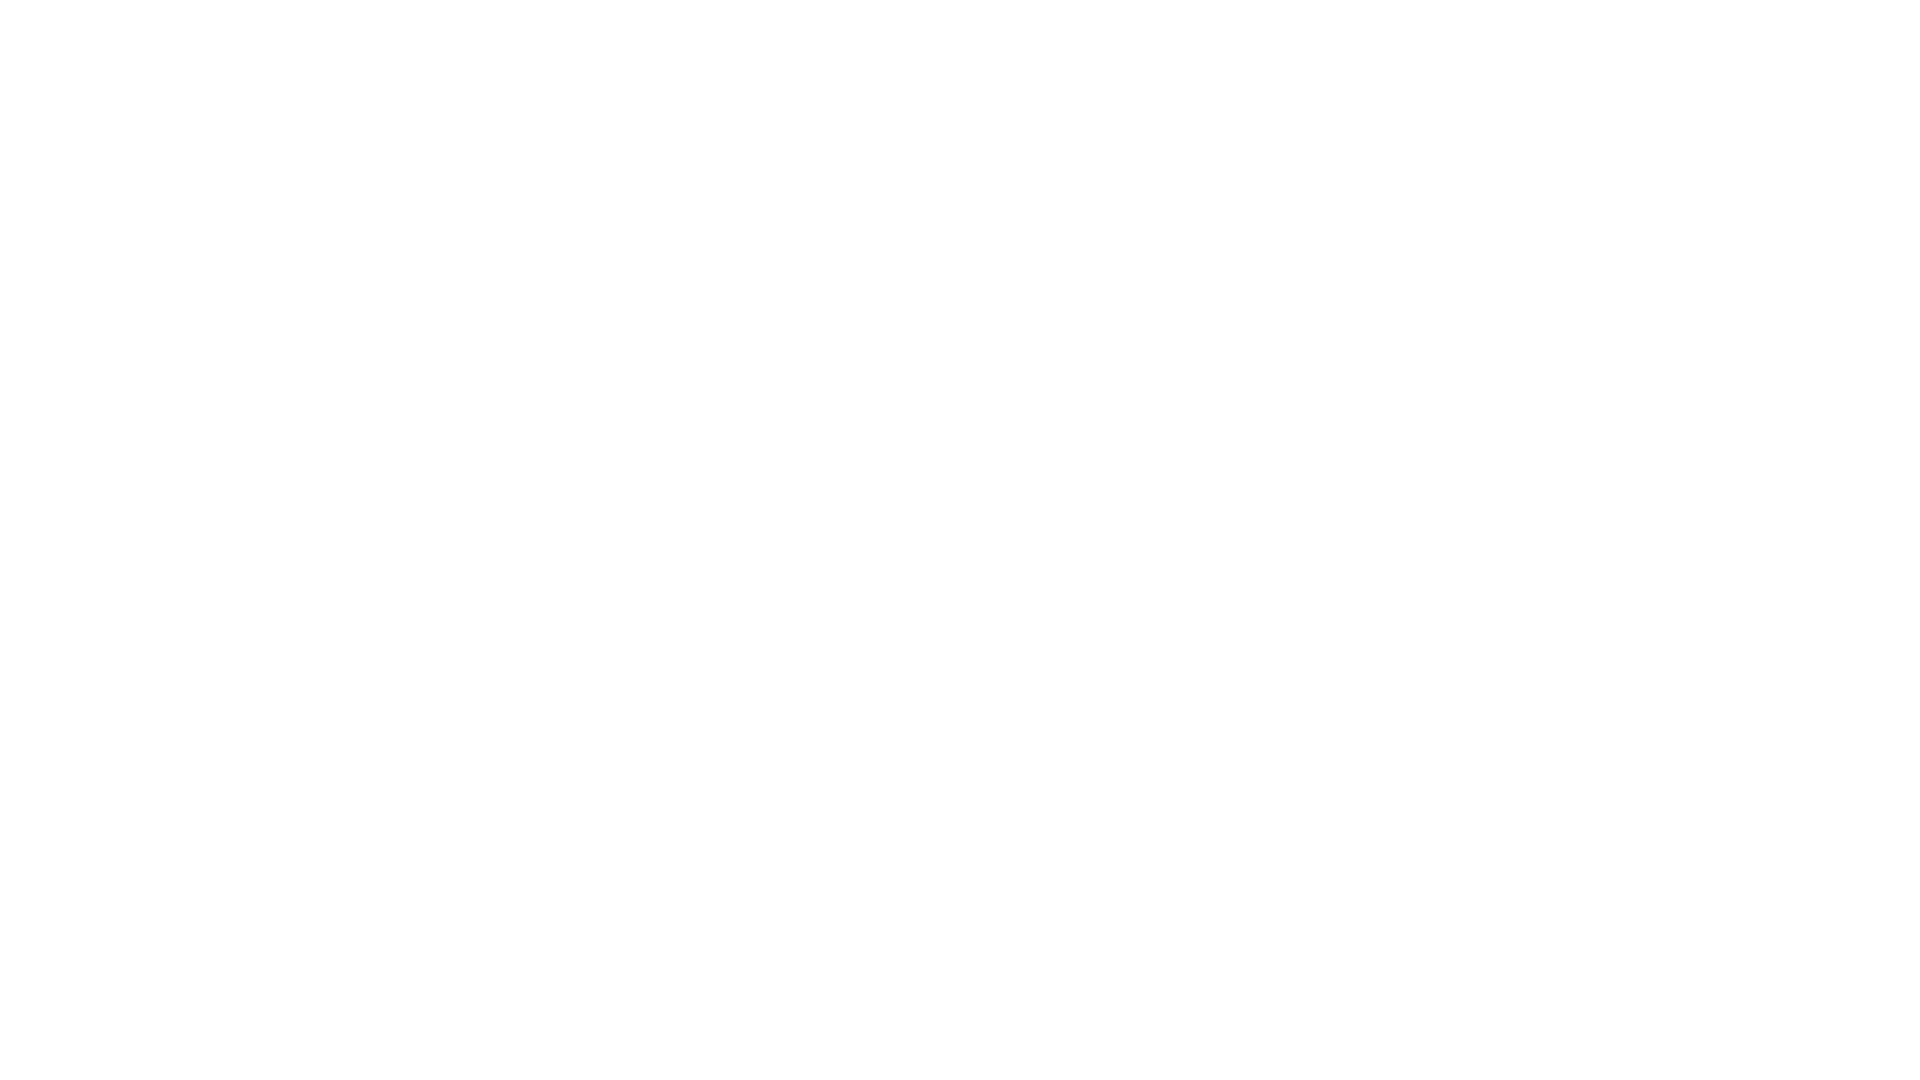

Waited 1 second to observe viewport change
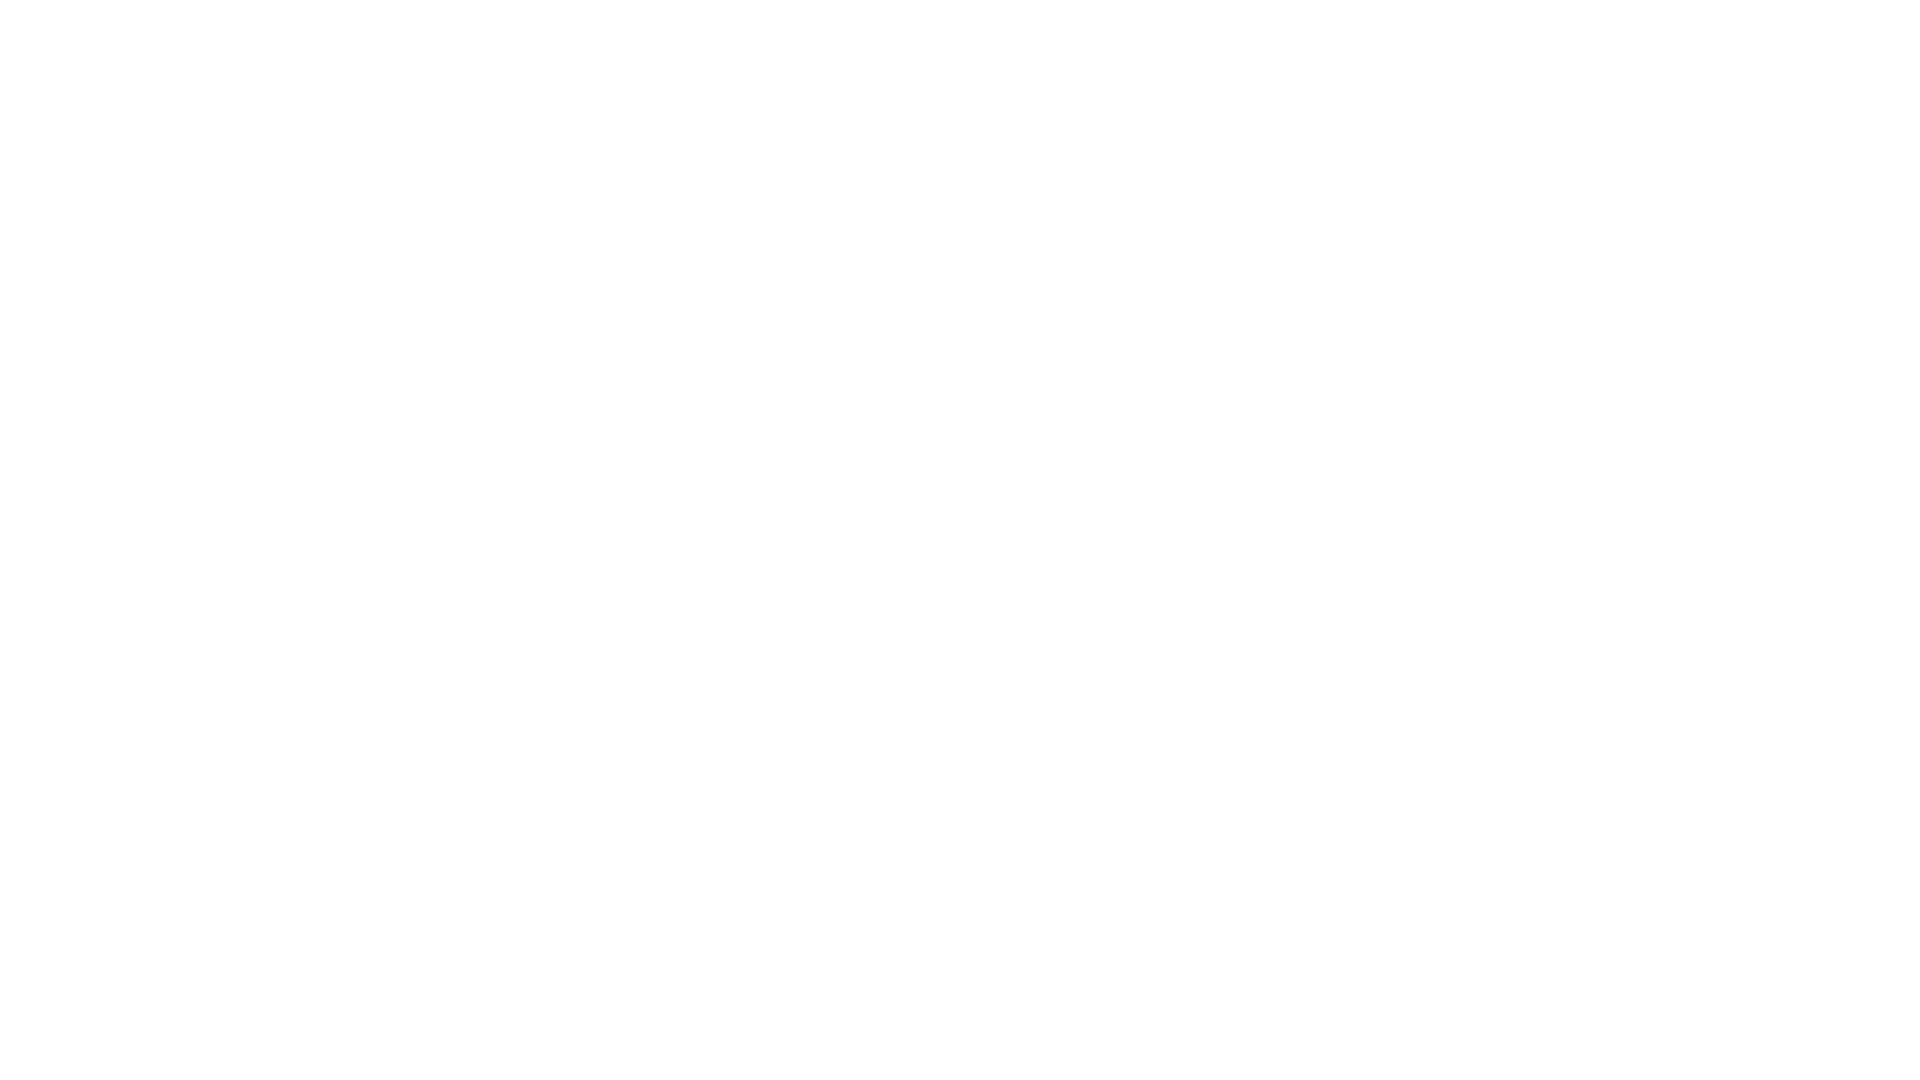

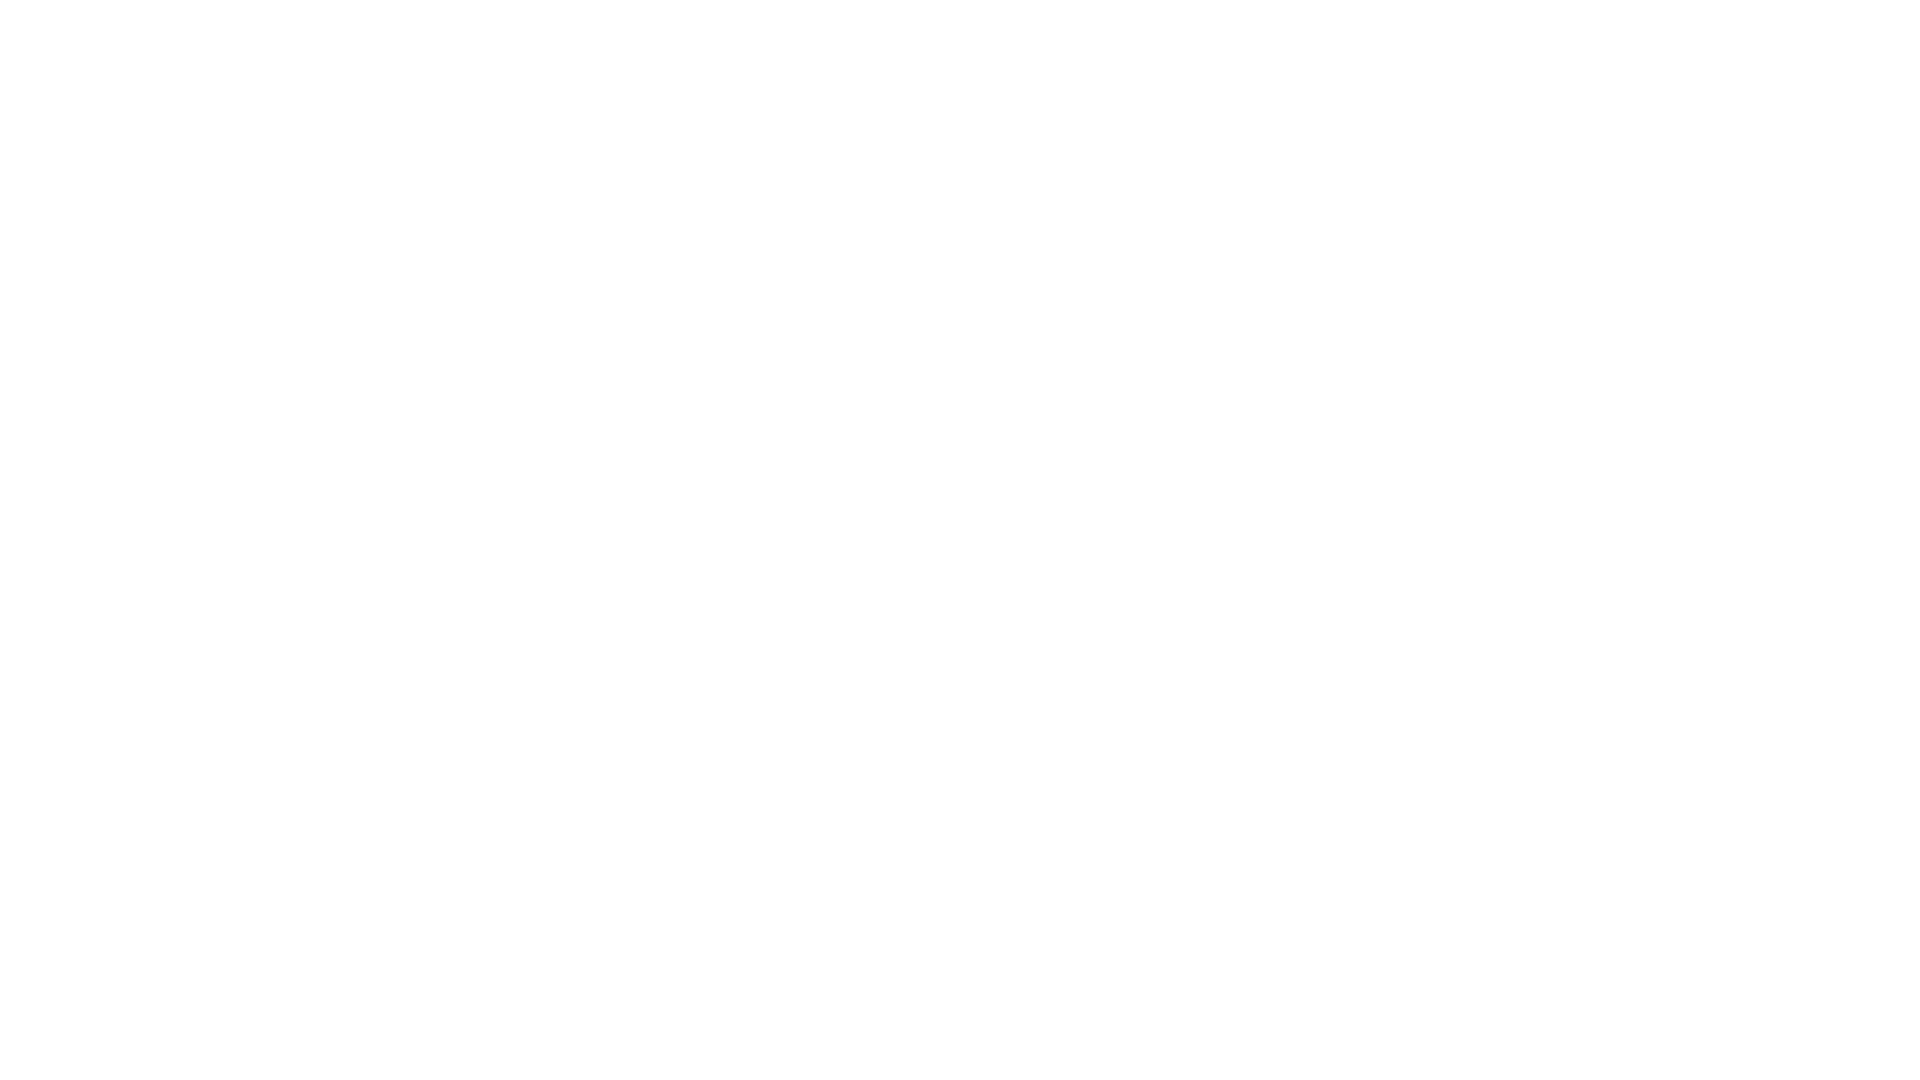